Tests a registration form by filling in first name, last name, and email fields, then submitting the form and verifying the success message is displayed.

Starting URL: http://suninjuly.github.io/registration1.html

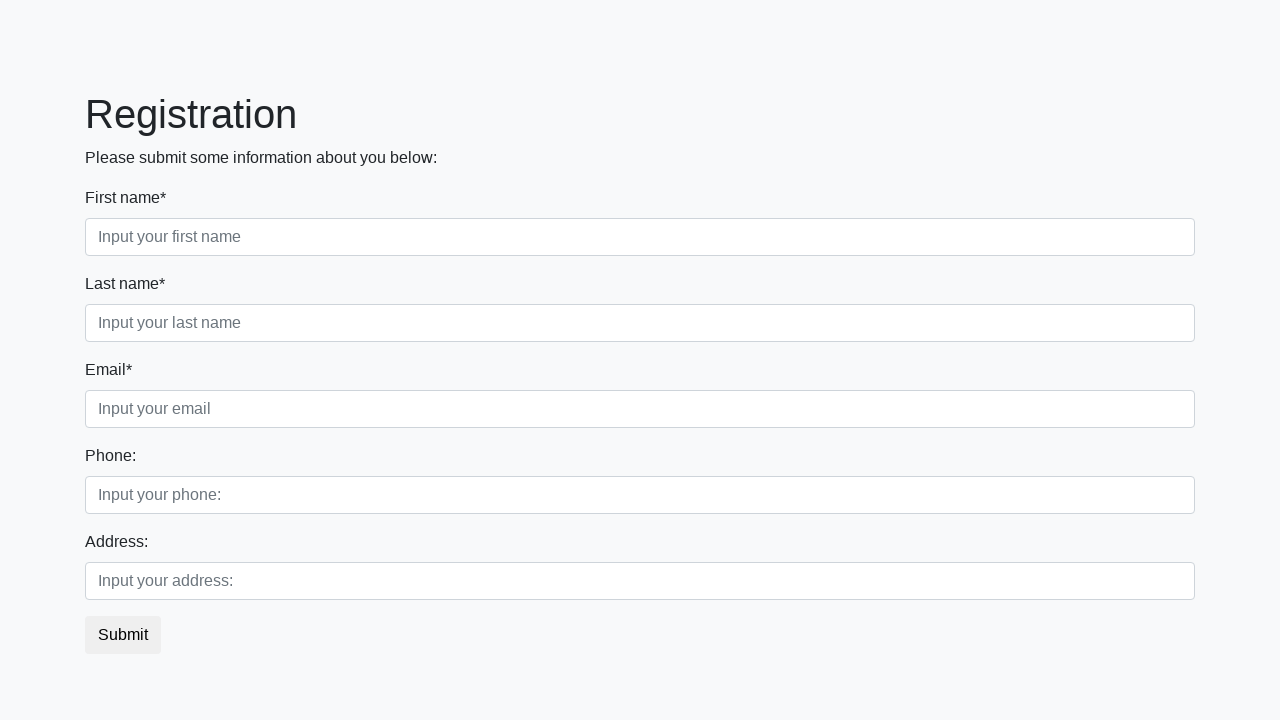

Filled first name field with 'Maria' on .form-control.first
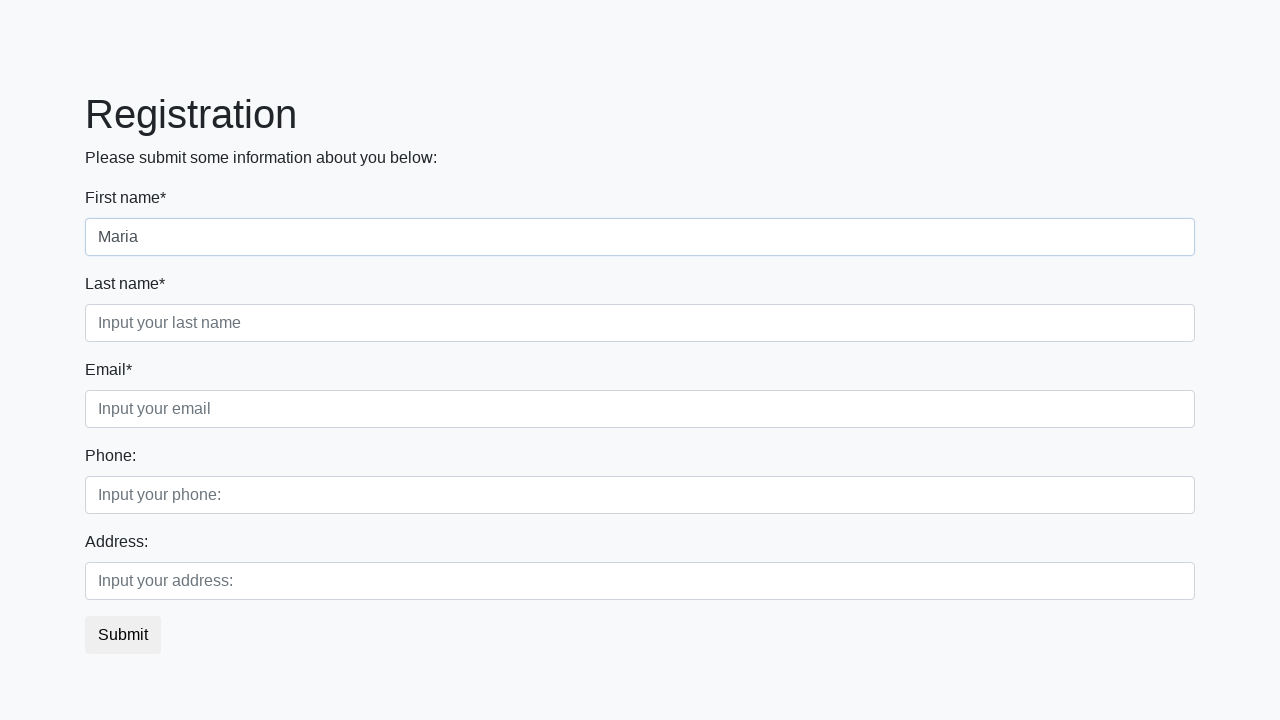

Filled last name field with 'Semenova' on .form-control.second
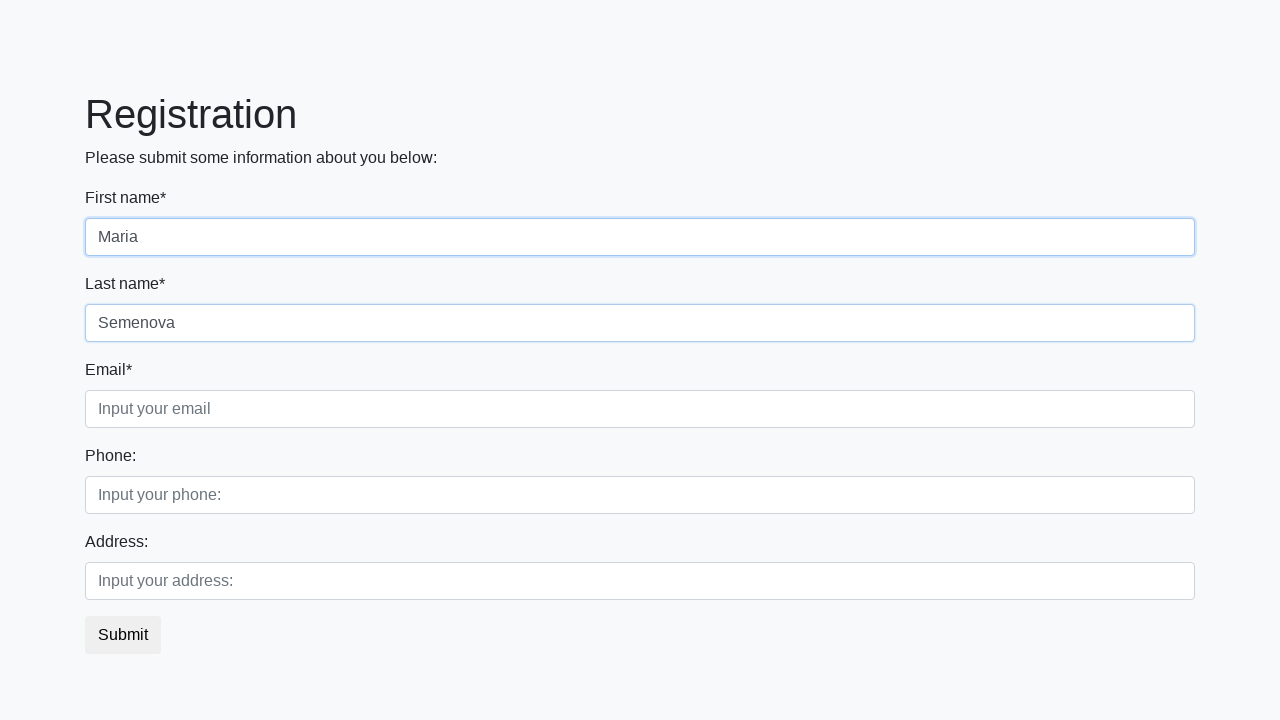

Filled email field with 'test.sluck@bk.ru' on .form-control.third
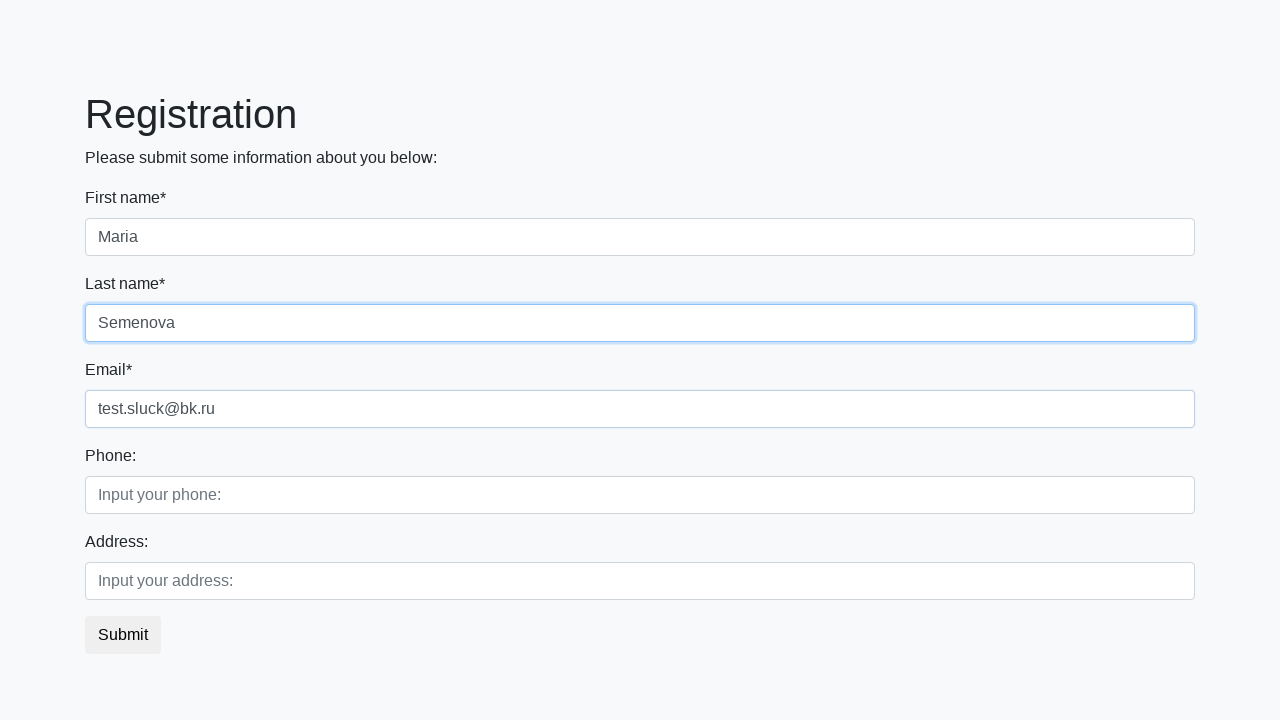

Clicked submit button to register at (123, 635) on button.btn
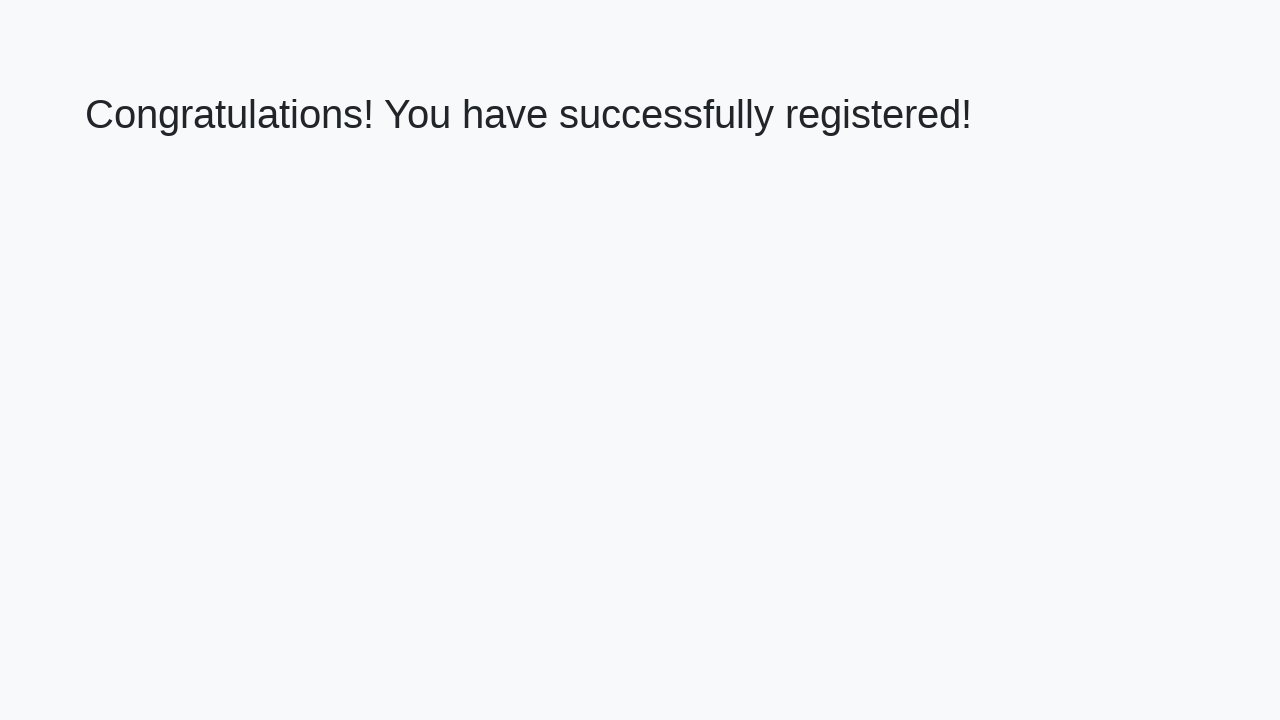

Success message heading loaded
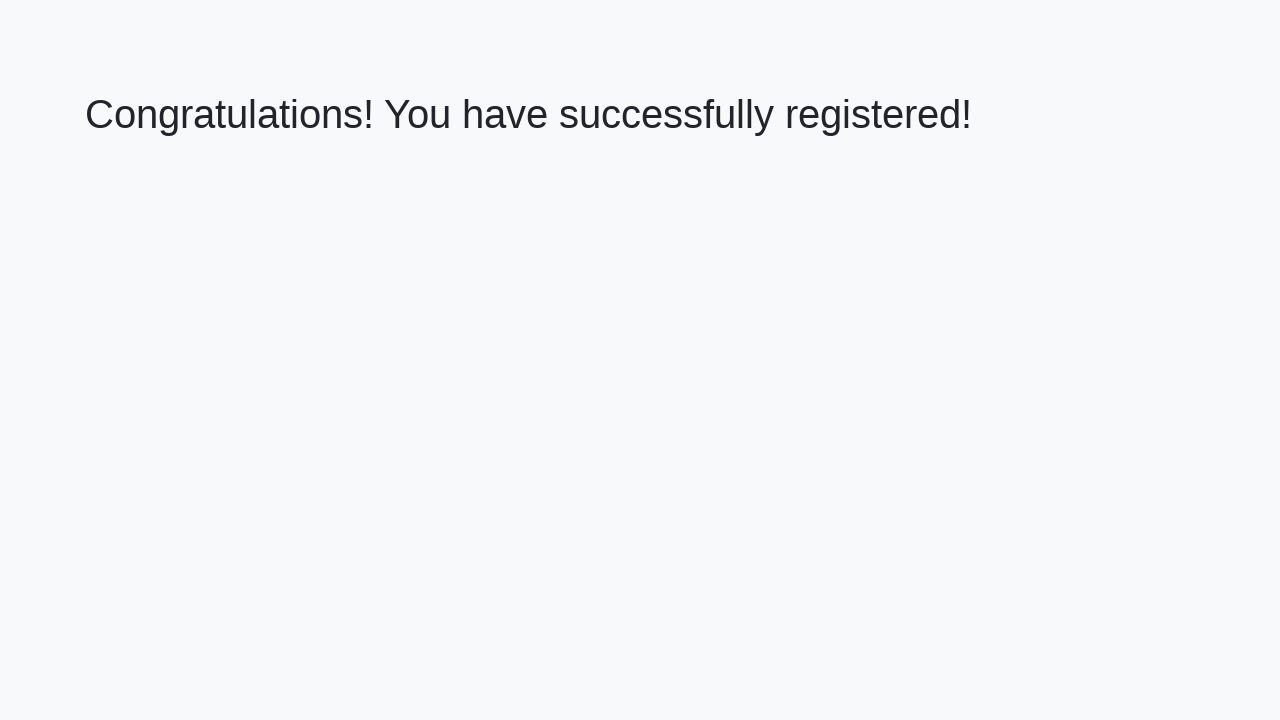

Retrieved success message text
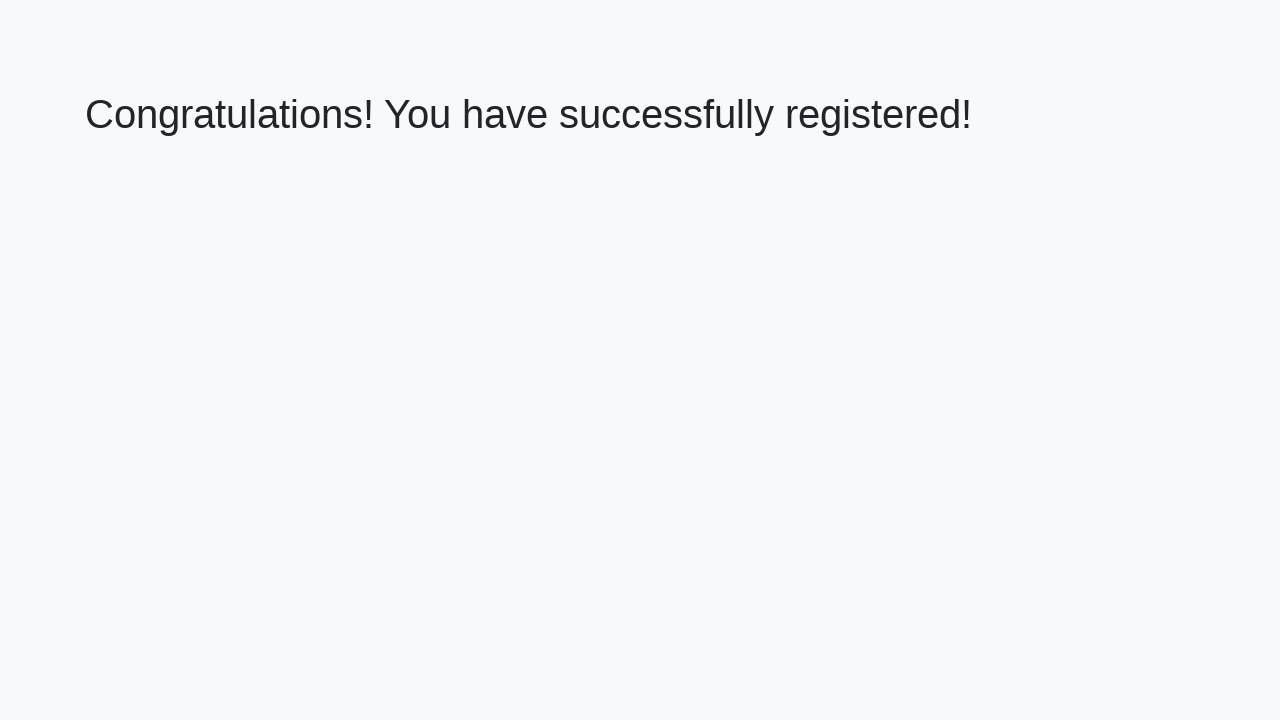

Verified success message: 'Congratulations! You have successfully registered!'
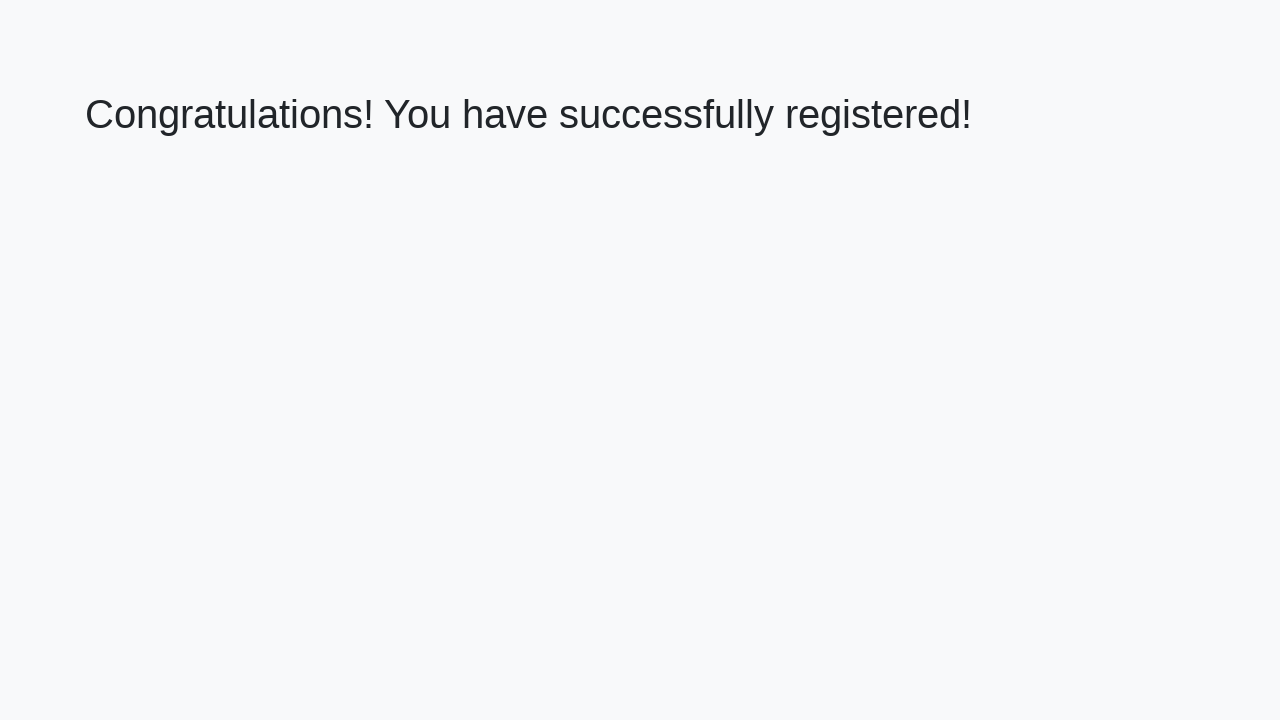

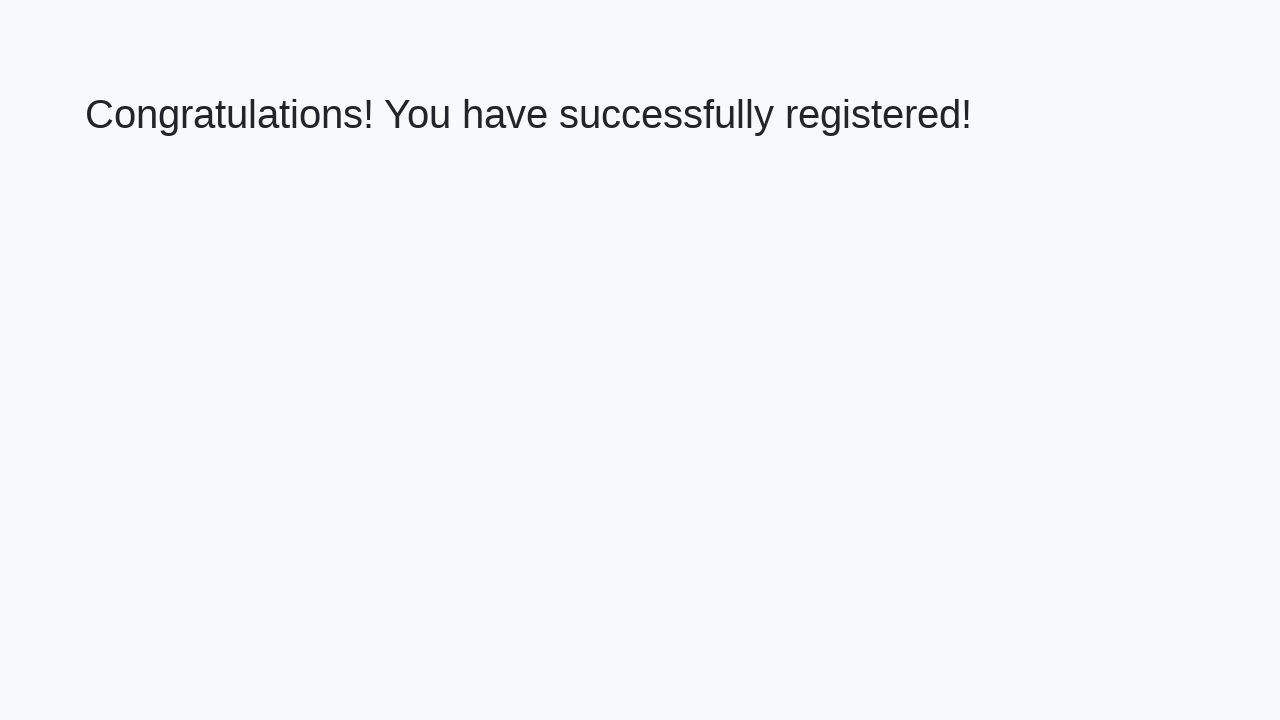